Tests the student registration form page by verifying the form title contains "Student", checking that gender radio buttons are not pre-selected, and reading the date of birth field value.

Starting URL: https://demoqa.com/automation-practice-form

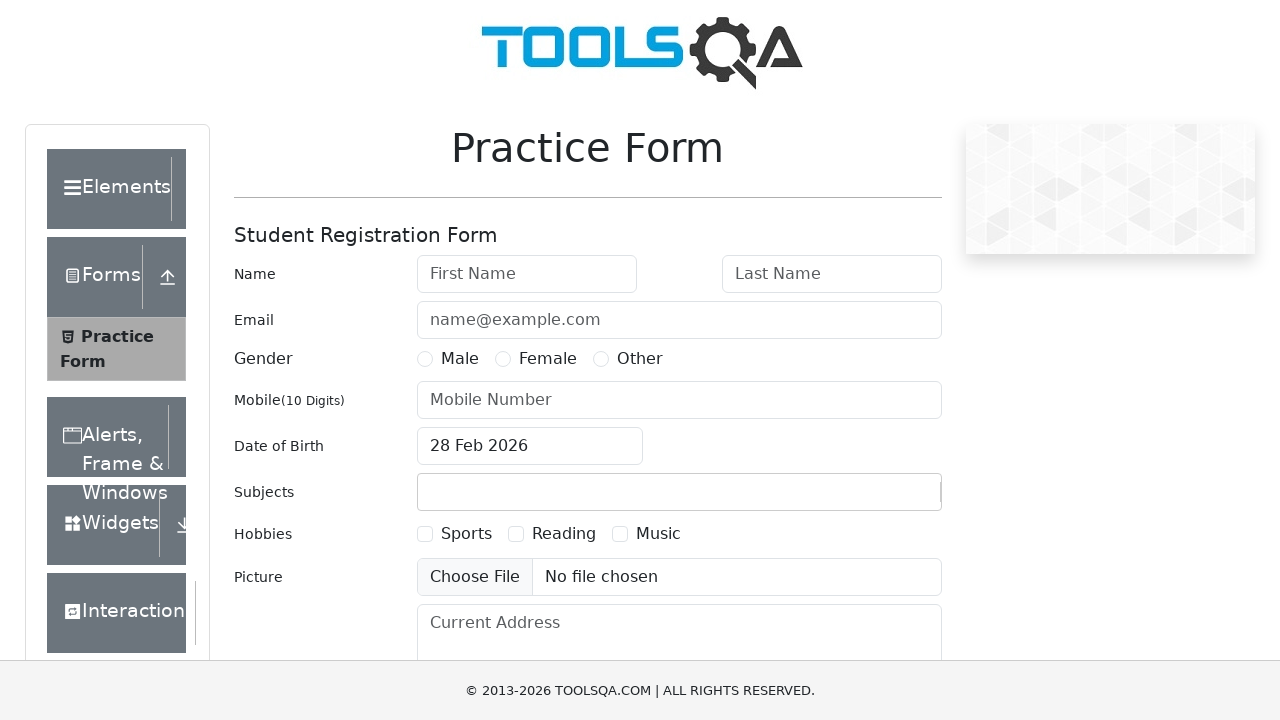

Waited for form title element to load
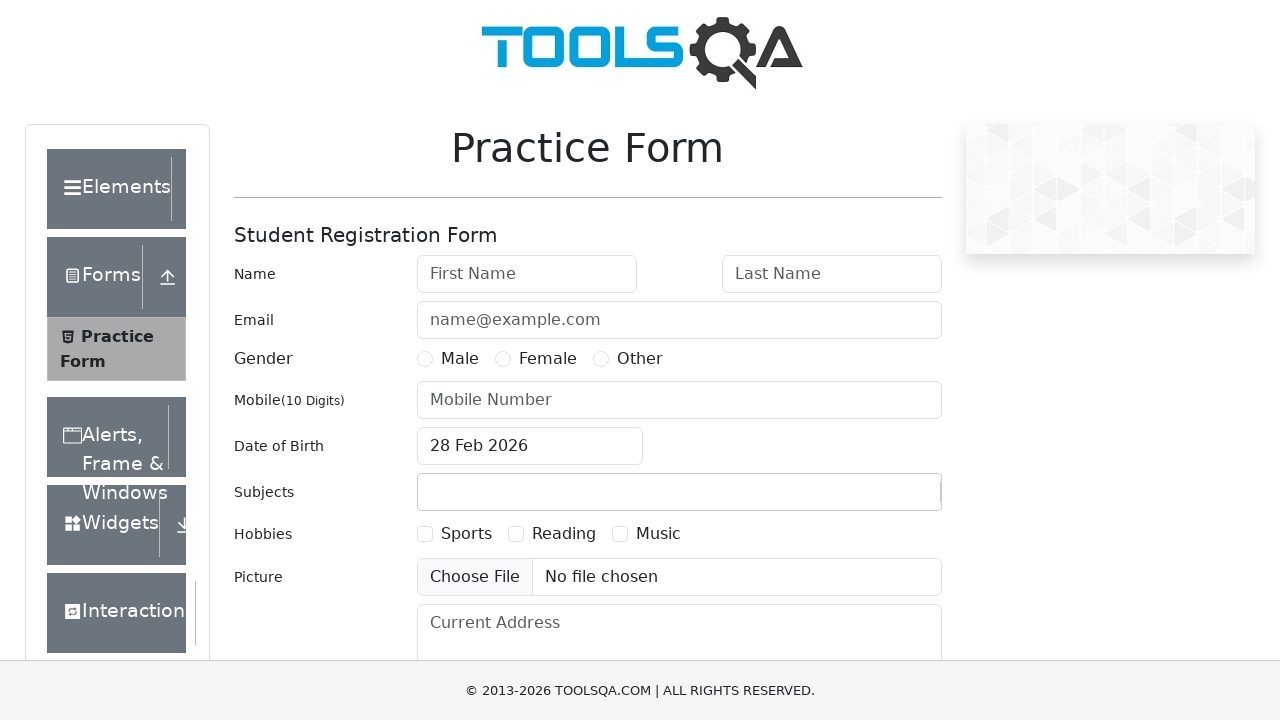

Retrieved form title text content
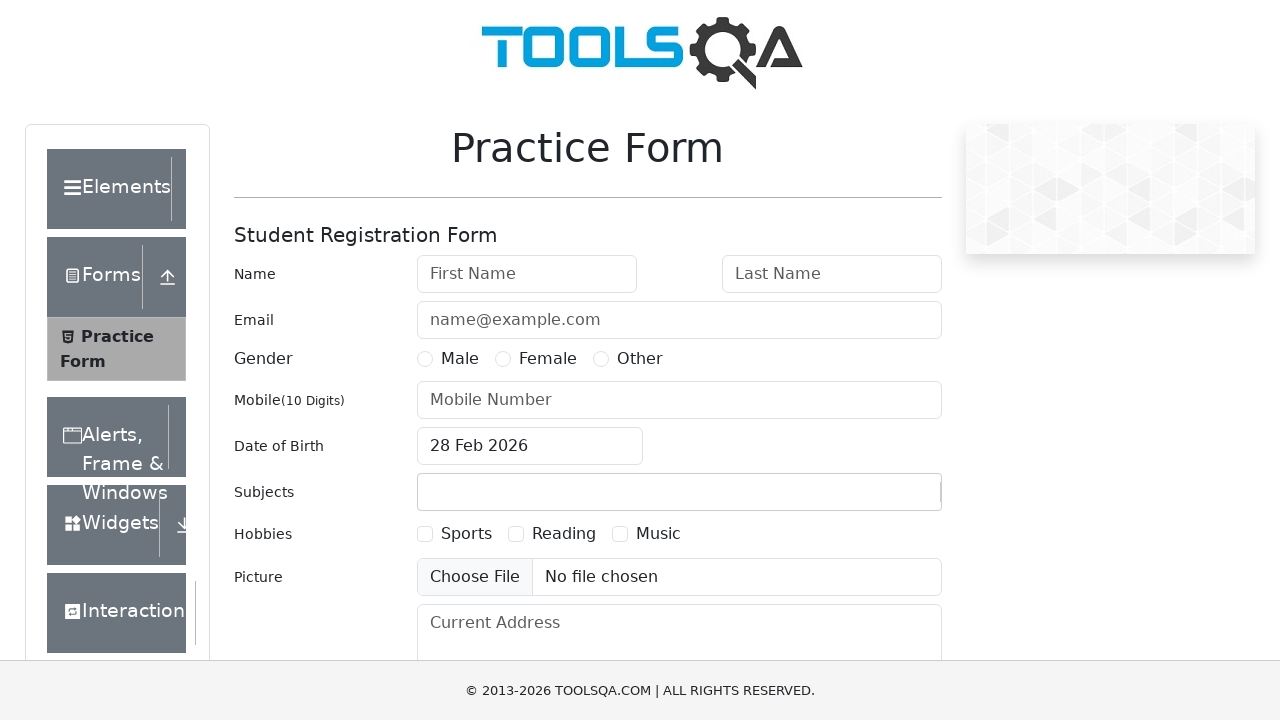

Verified form title contains 'Student': Student Registration Form
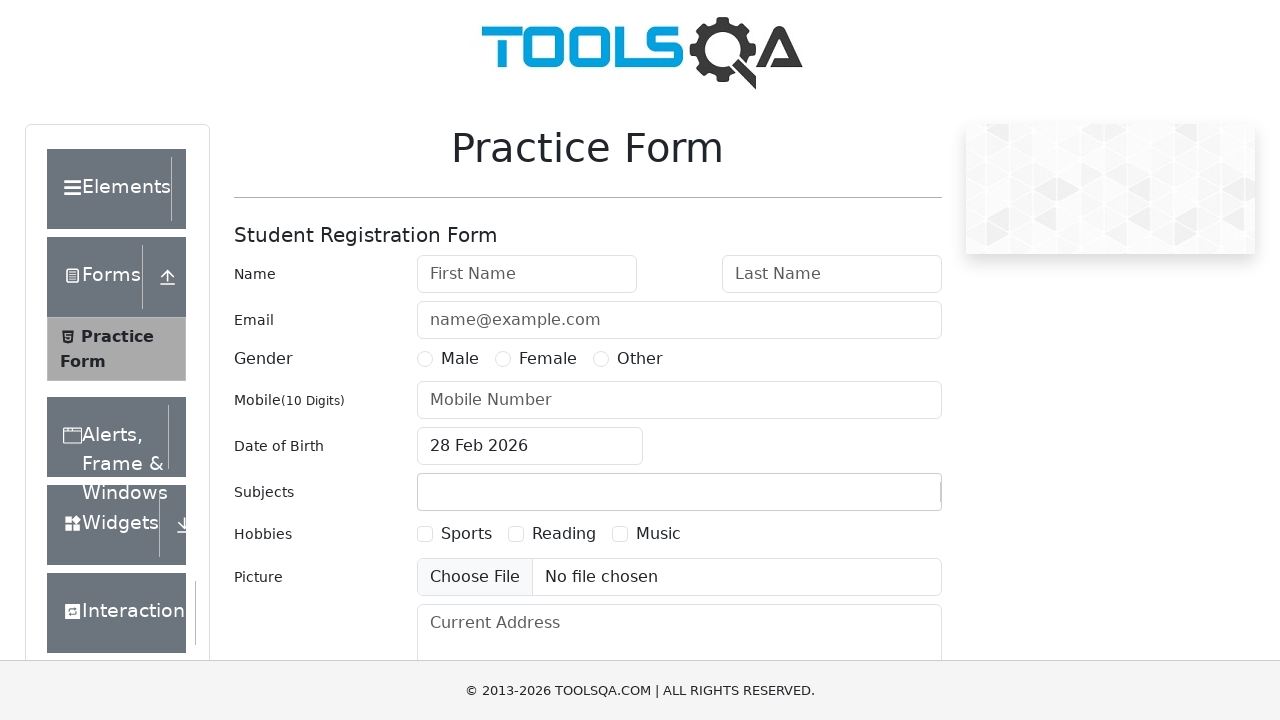

Located all gender radio buttons
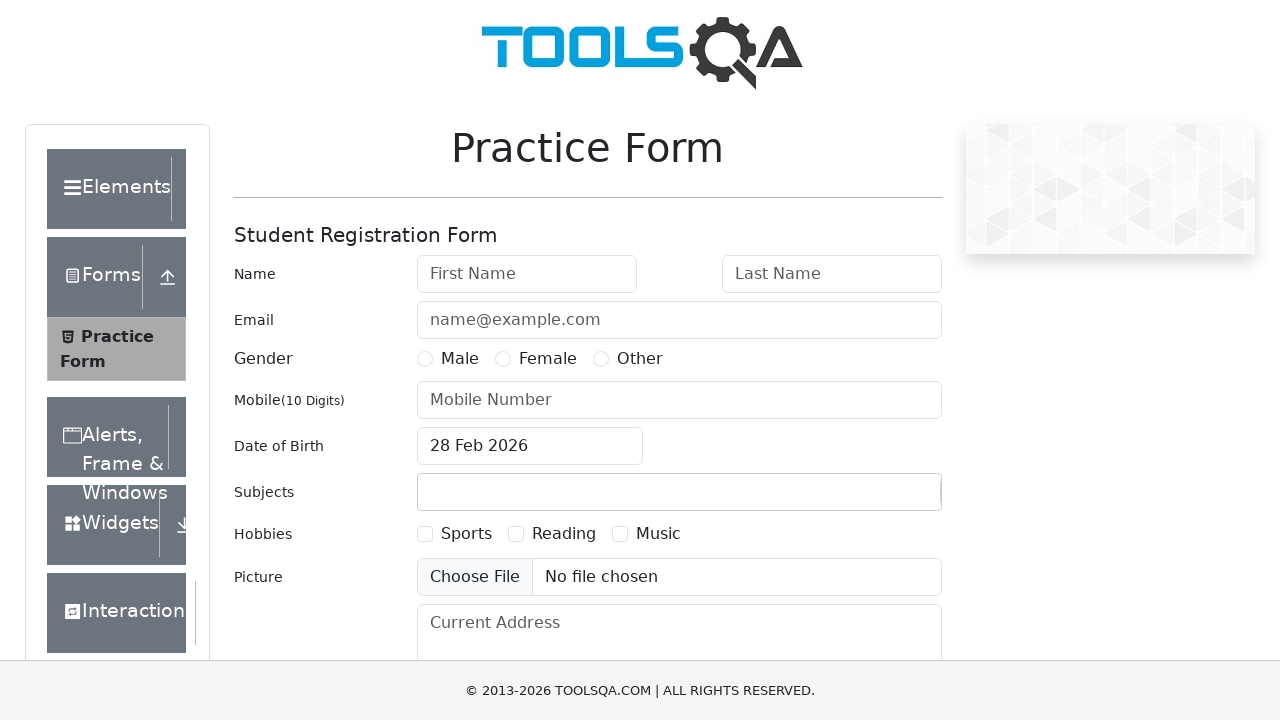

Counted 3 gender radio buttons
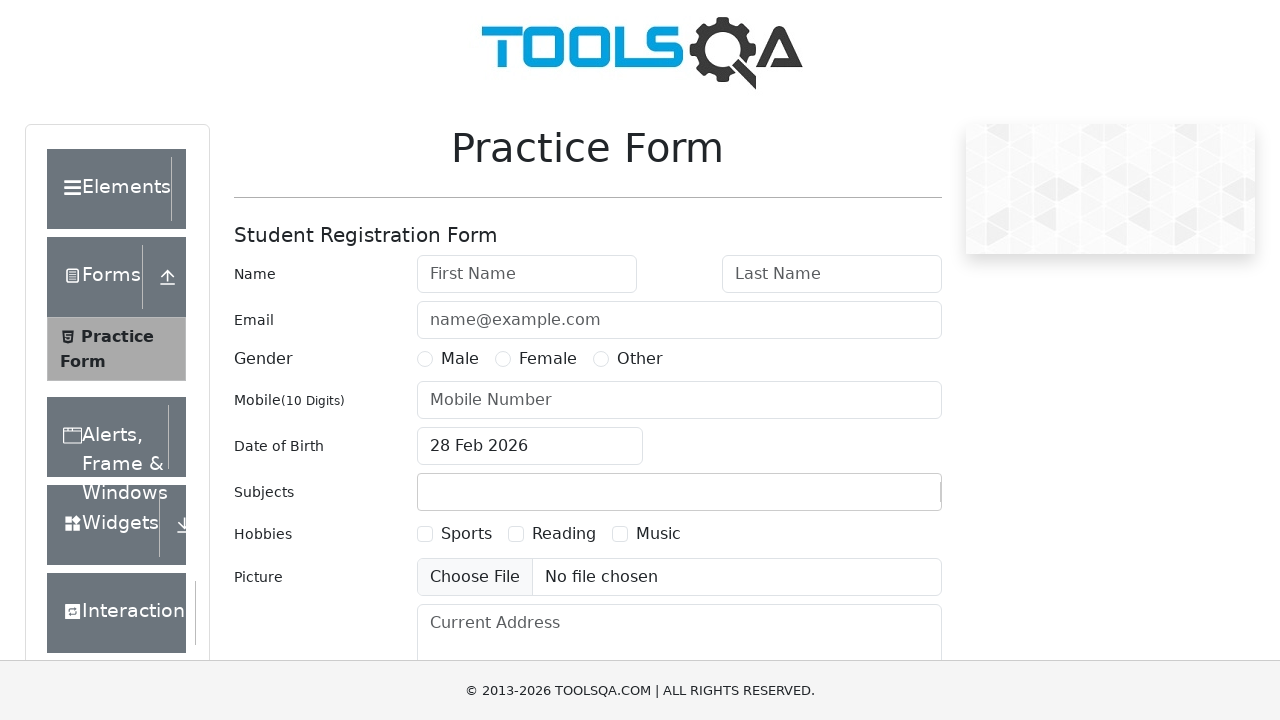

Checked if gender radio 0 is selected
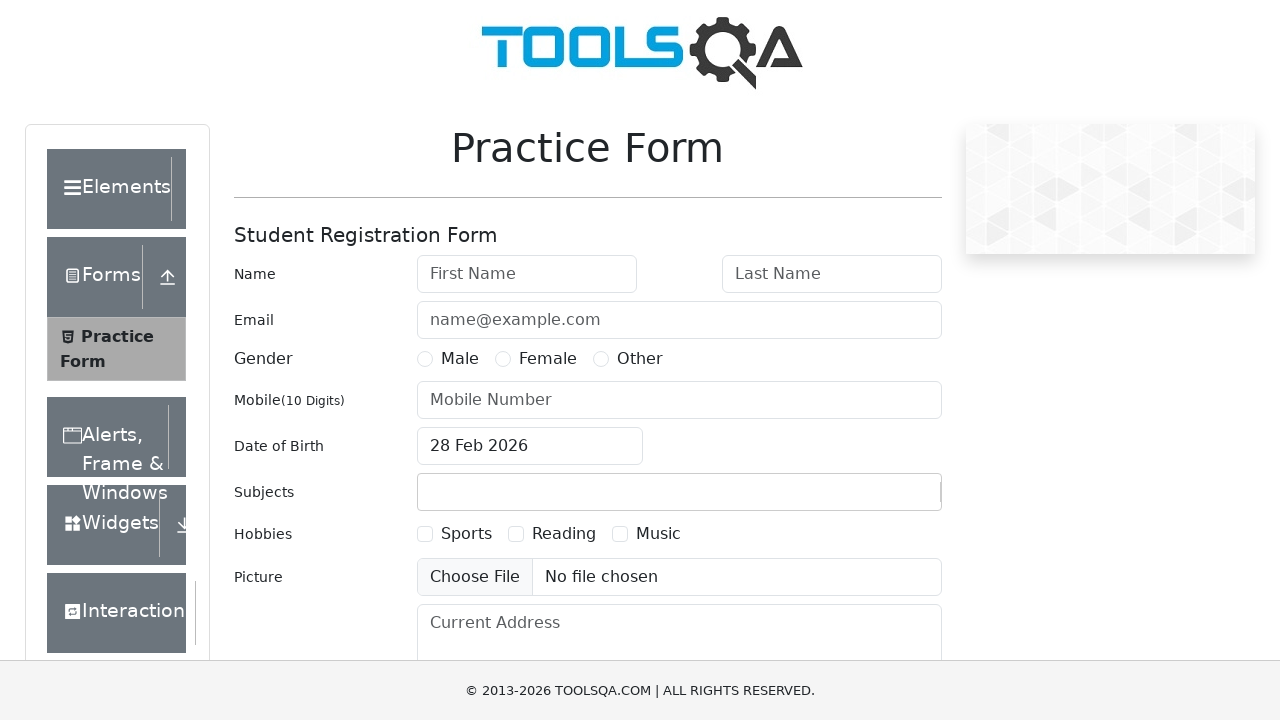

Verified gender radio 0 is not pre-selected
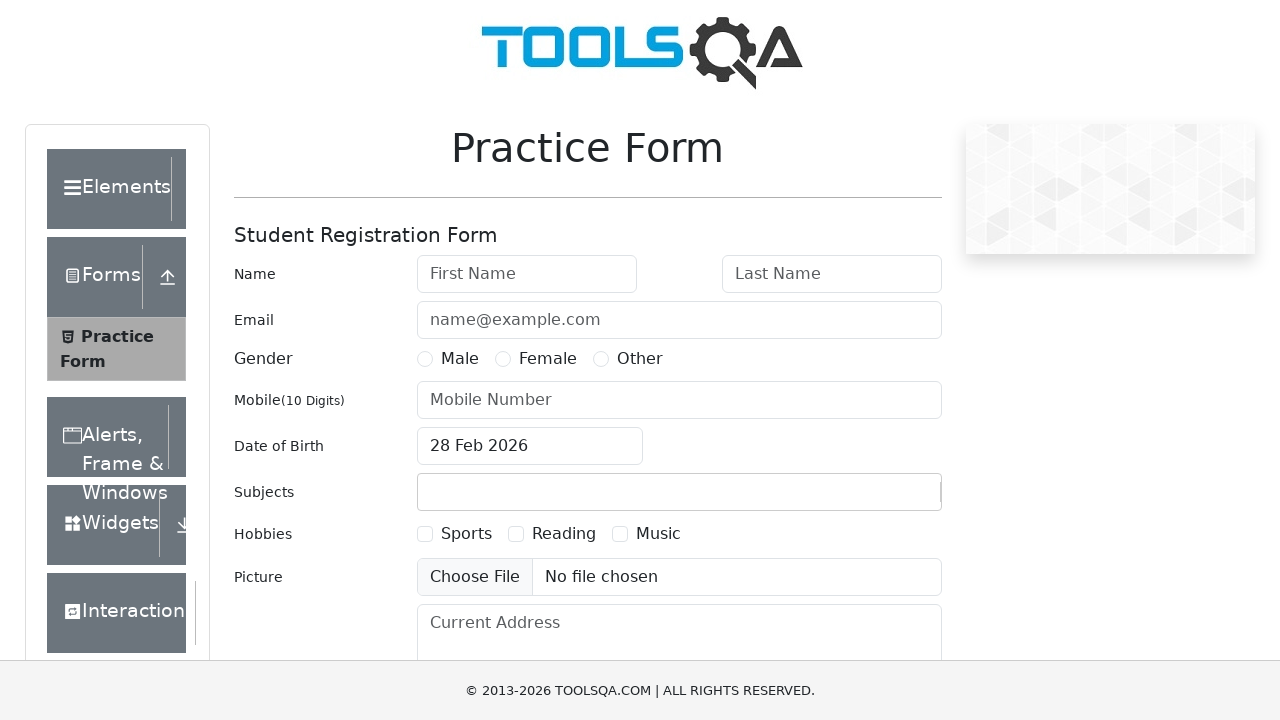

Checked if gender radio 1 is selected
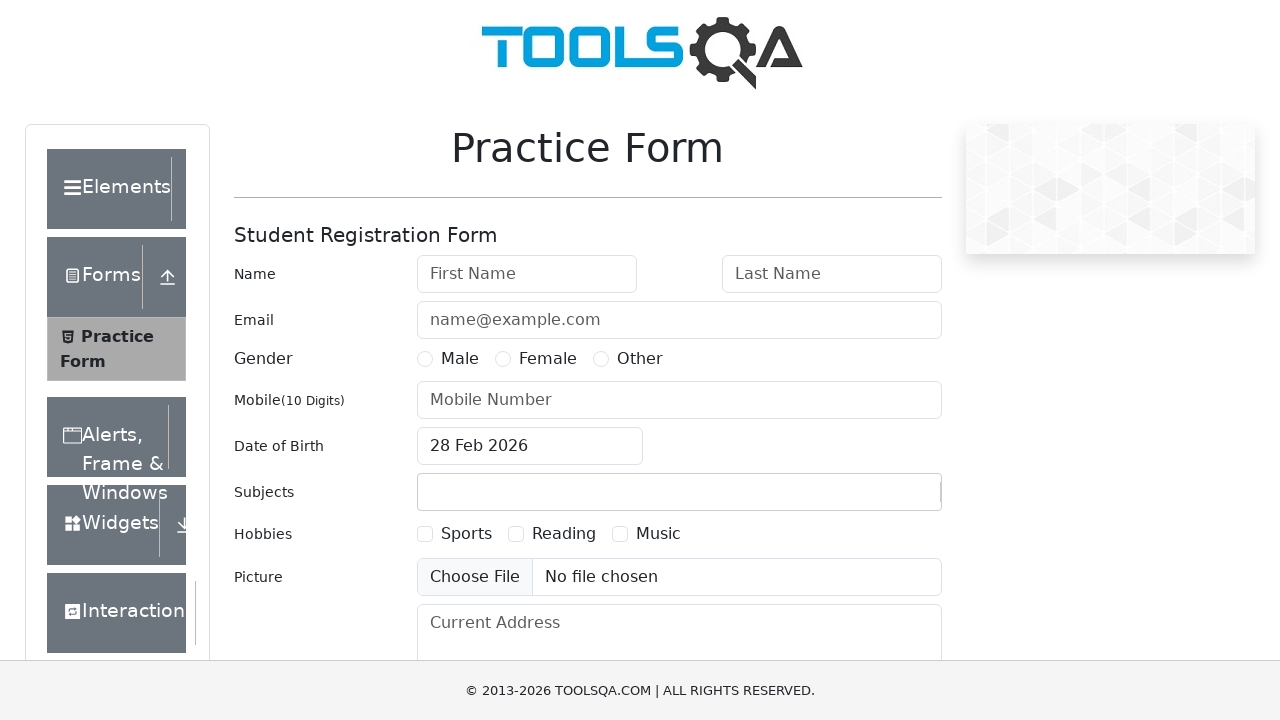

Verified gender radio 1 is not pre-selected
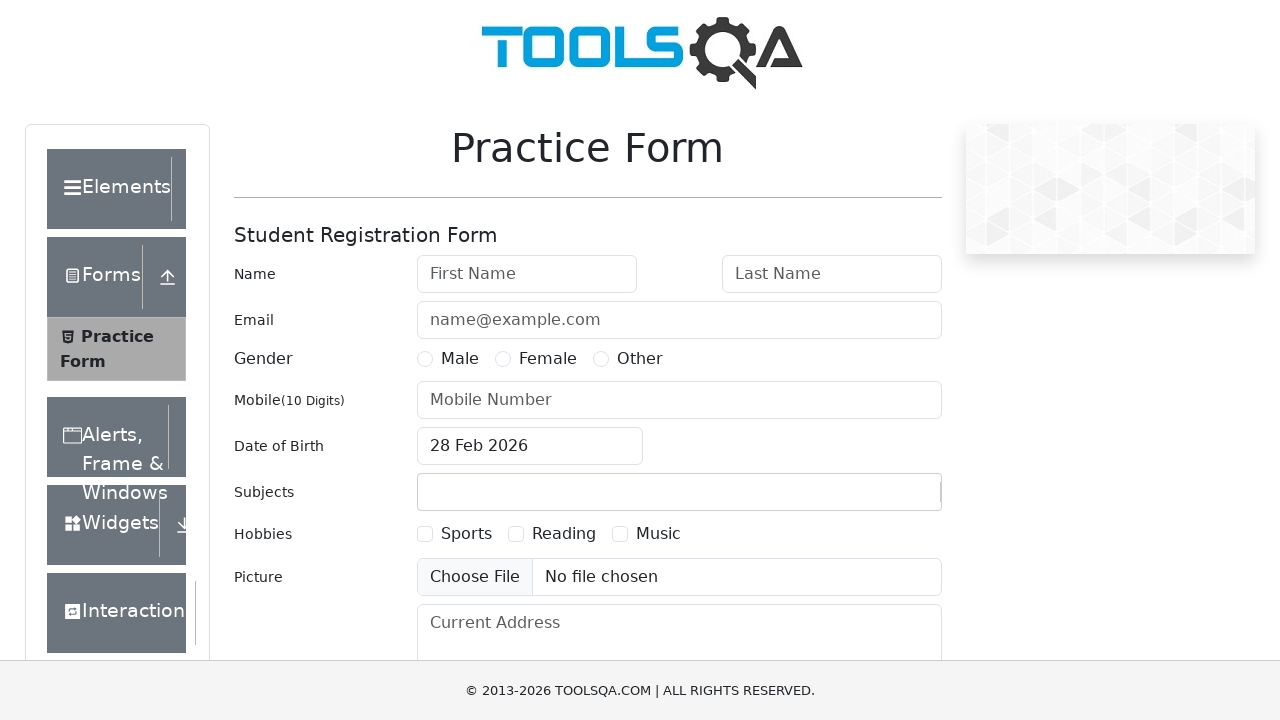

Checked if gender radio 2 is selected
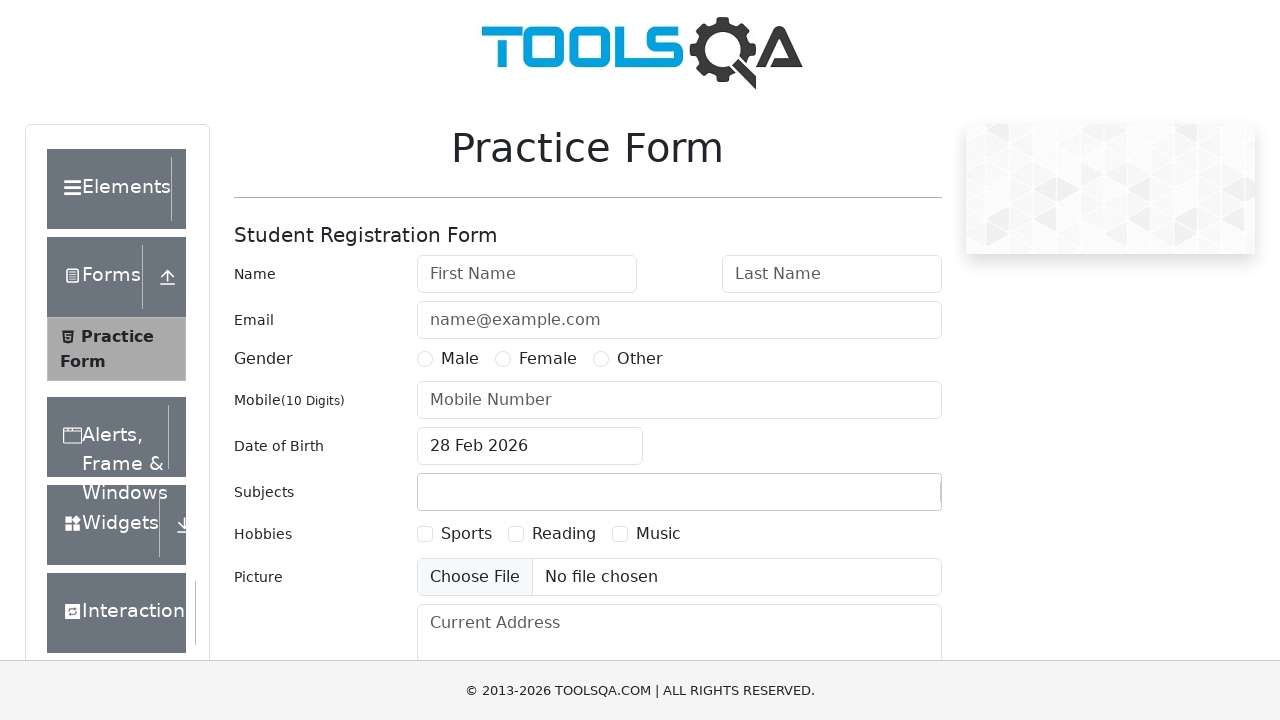

Verified gender radio 2 is not pre-selected
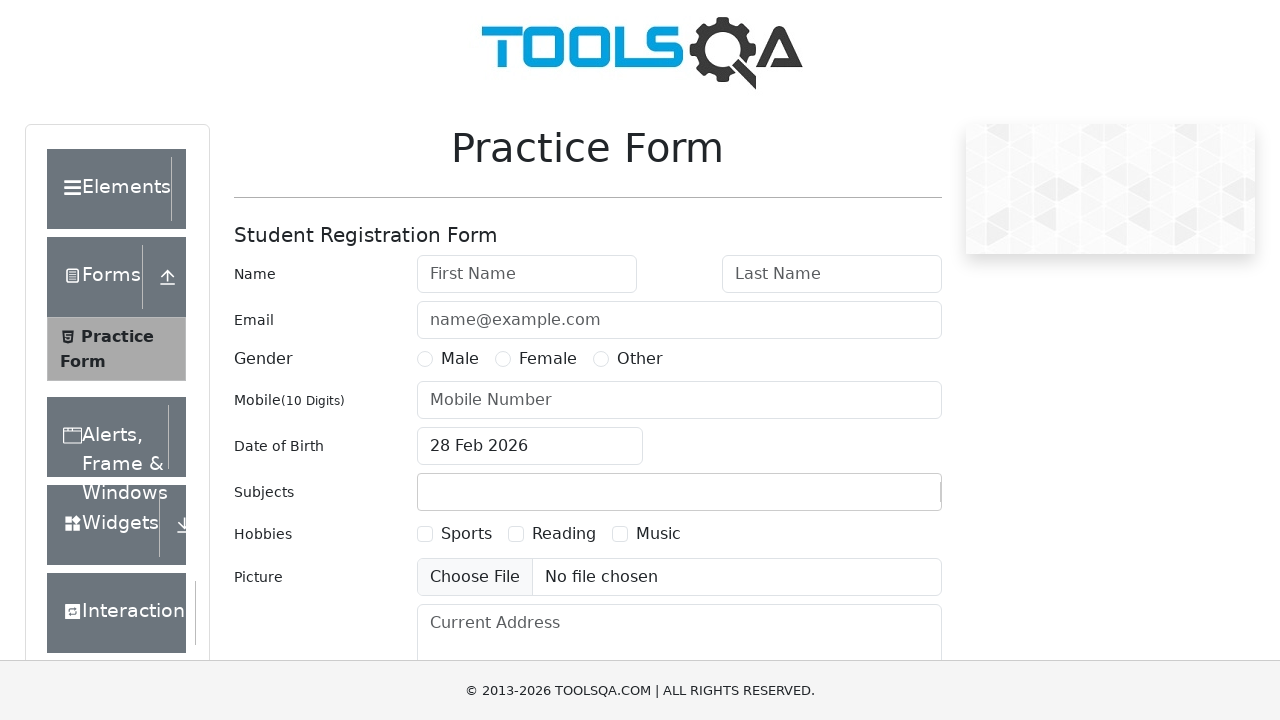

Retrieved date of birth field value
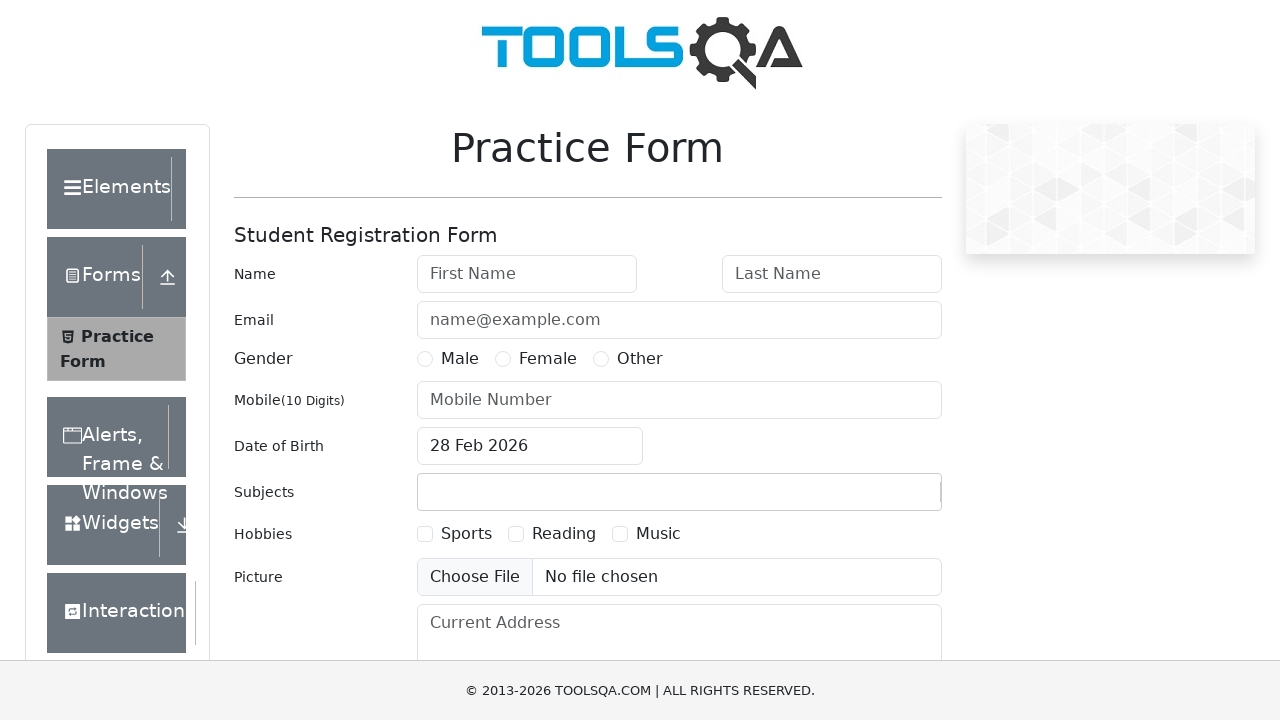

Date of birth value: 28 Feb 2026
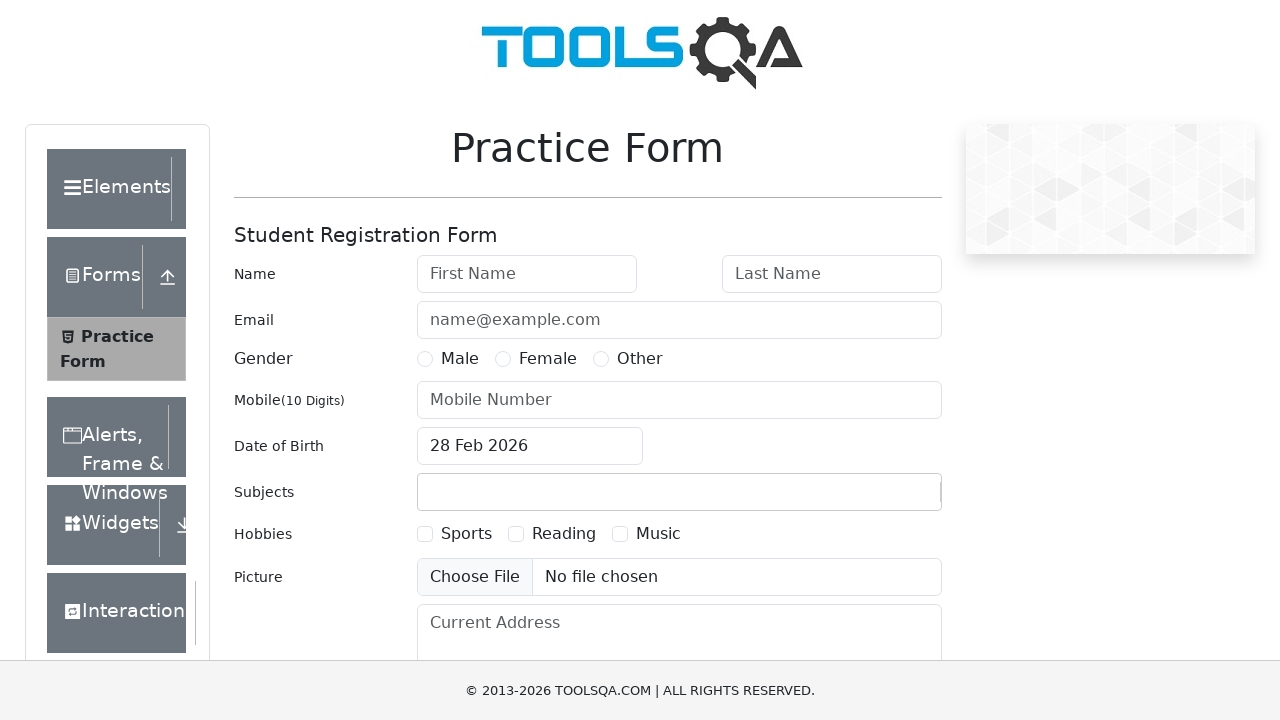

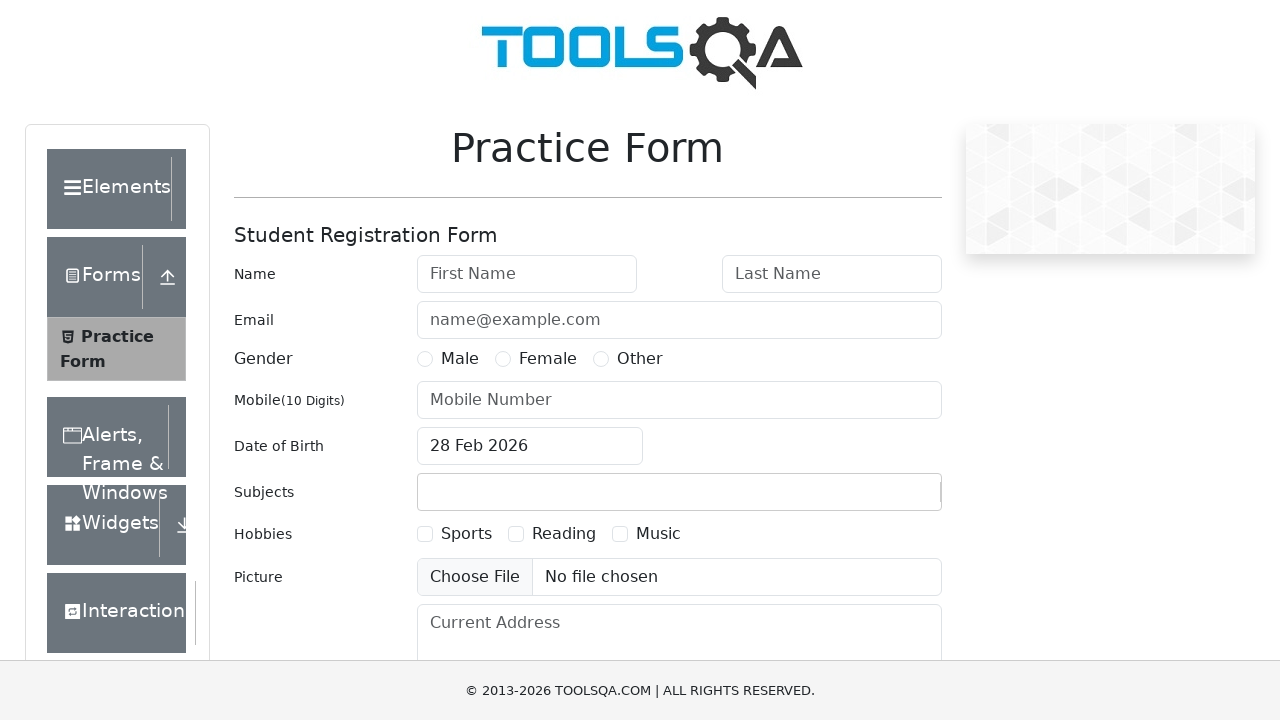